Tests the add/remove elements functionality by clicking the Add Element button to create a delete button, verifying it appears, then clicking delete to remove it

Starting URL: https://the-internet.herokuapp.com/add_remove_elements/

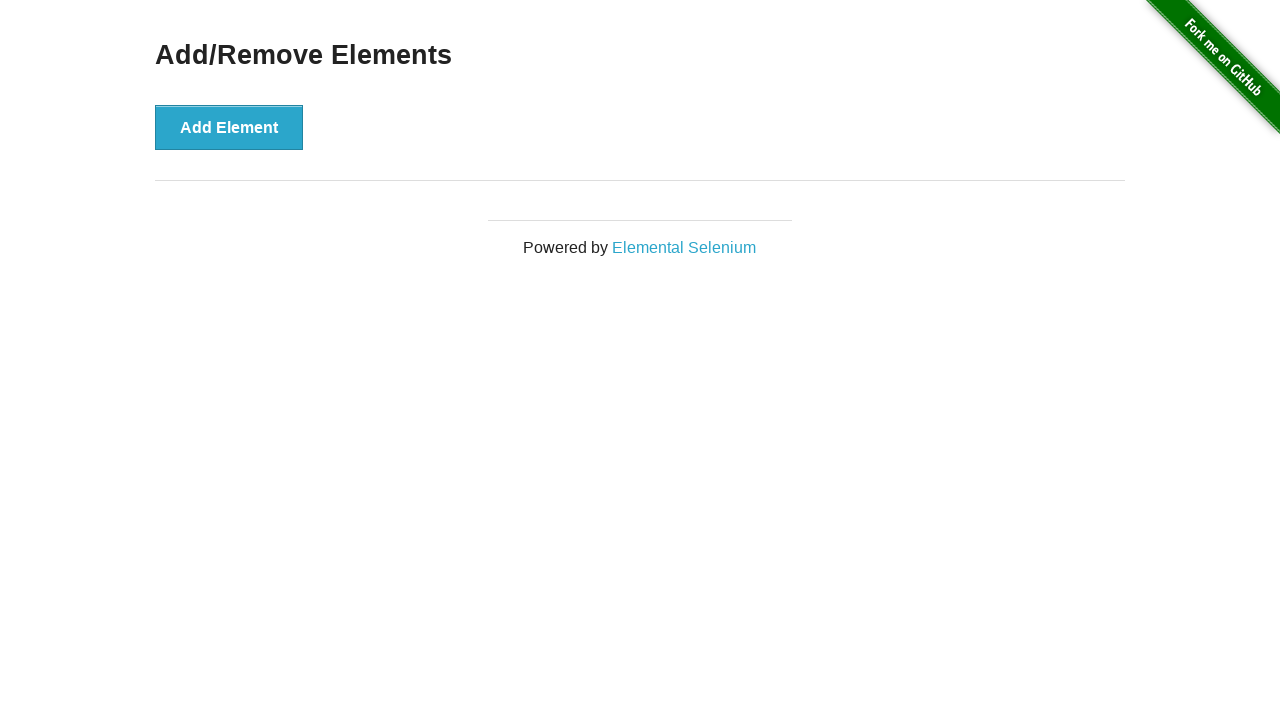

Clicked the Add Element button to create a new delete button at (229, 127) on button[onclick='addElement()']
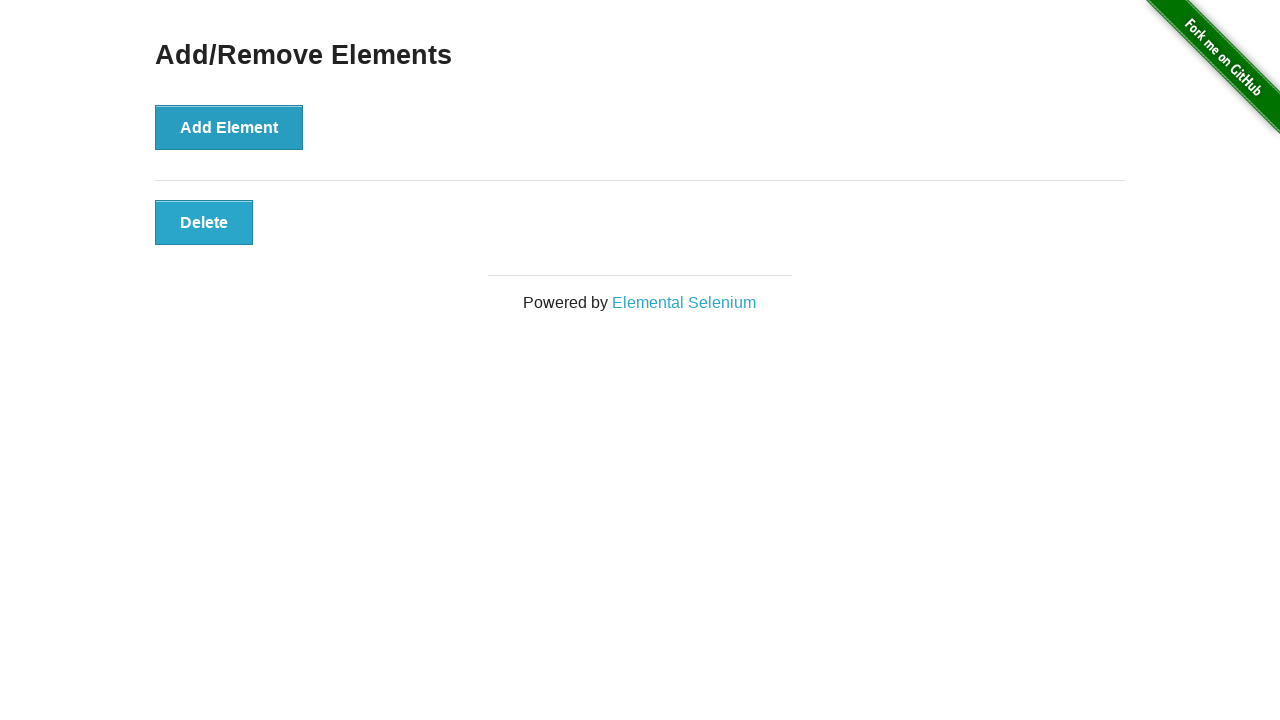

Verified the delete button is visible
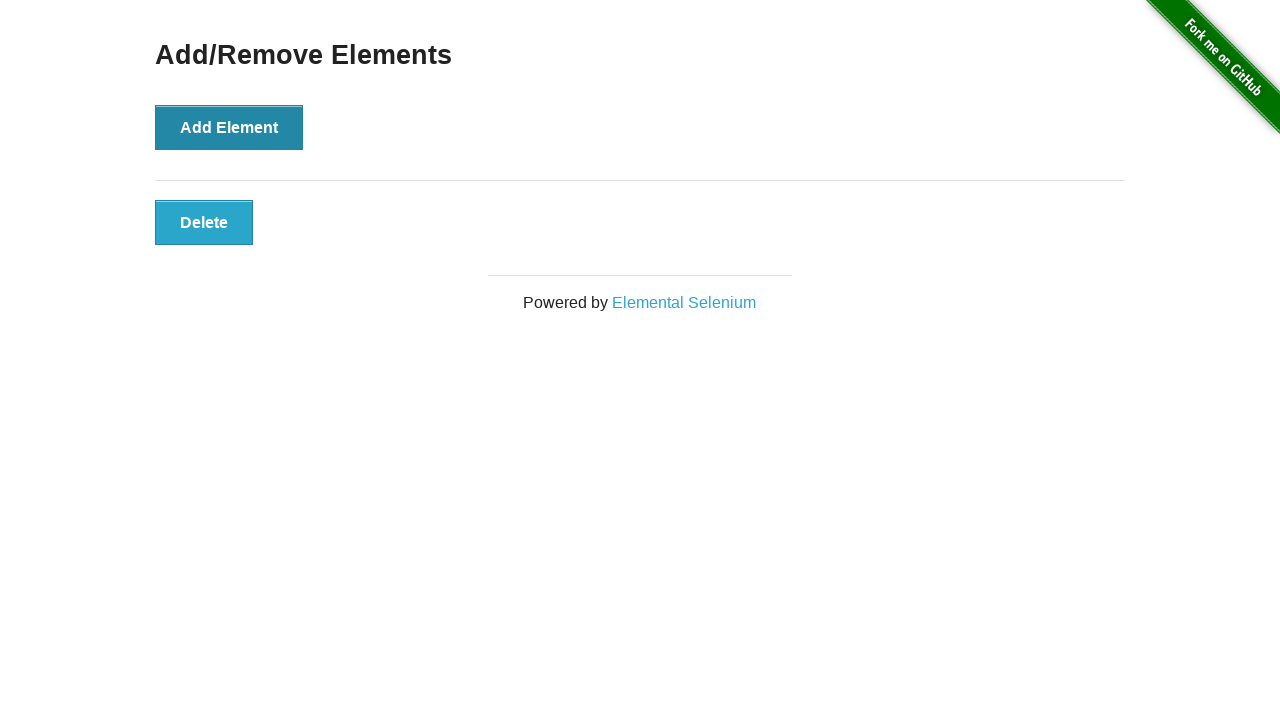

Clicked the delete button to remove the element at (204, 222) on .added-manually
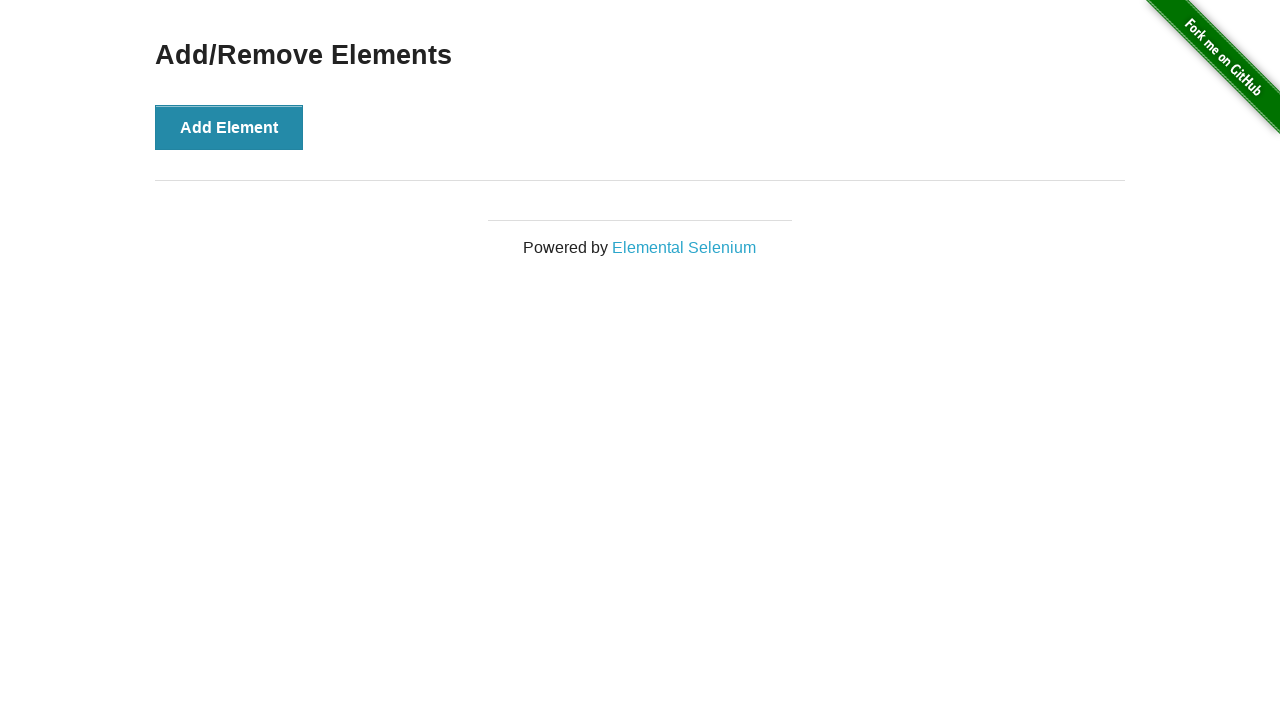

Verified the page title is still visible after deletion
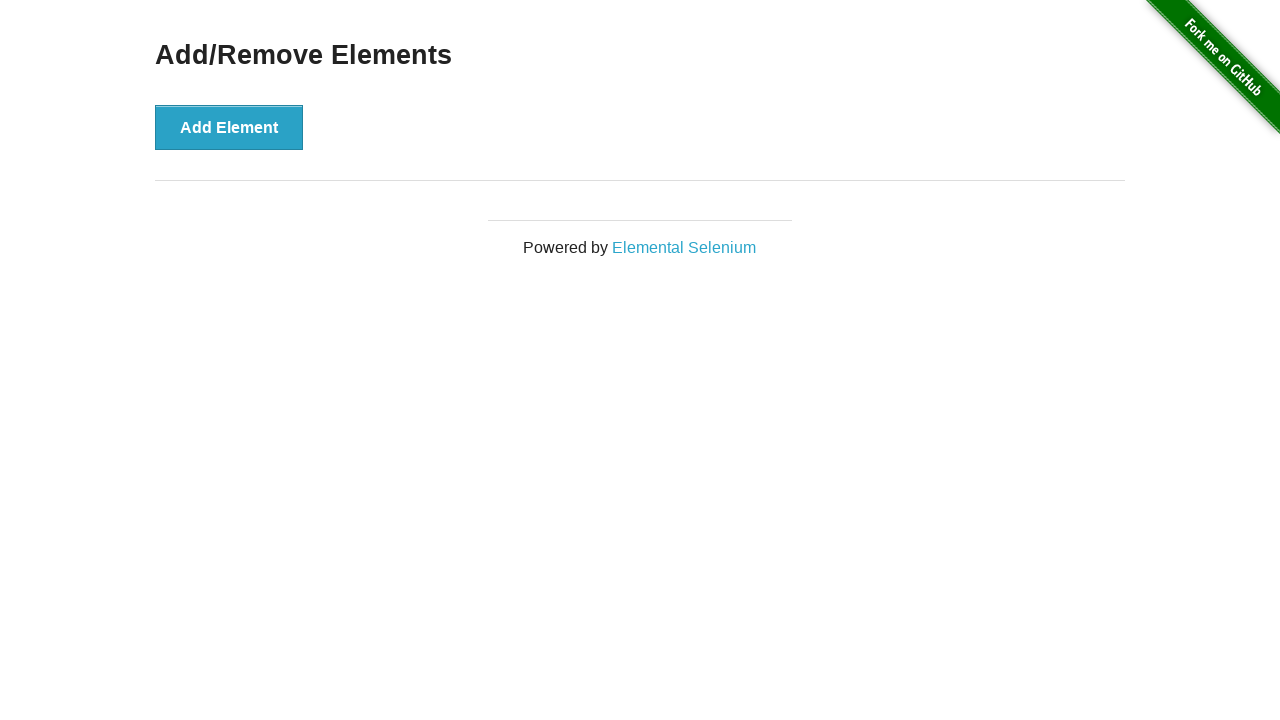

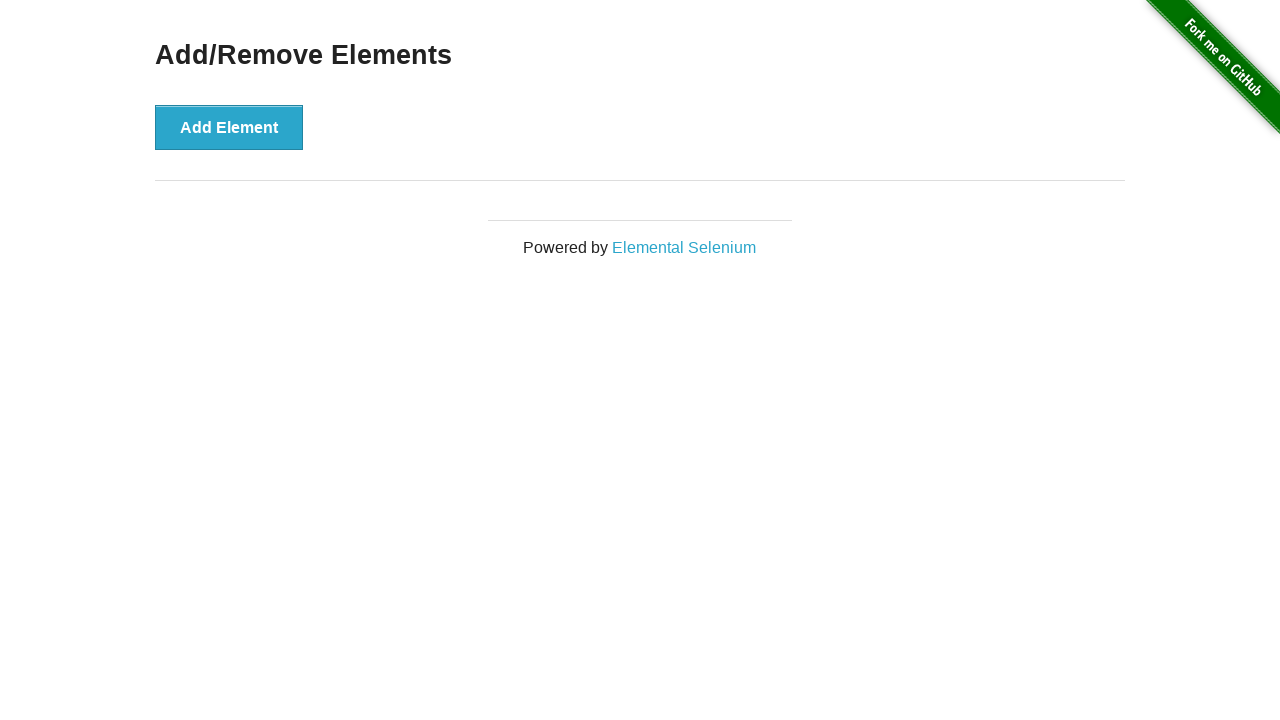